Fills out a text box form with user information including name, email, and addresses, then submits

Starting URL: https://demoqa.com/text-box

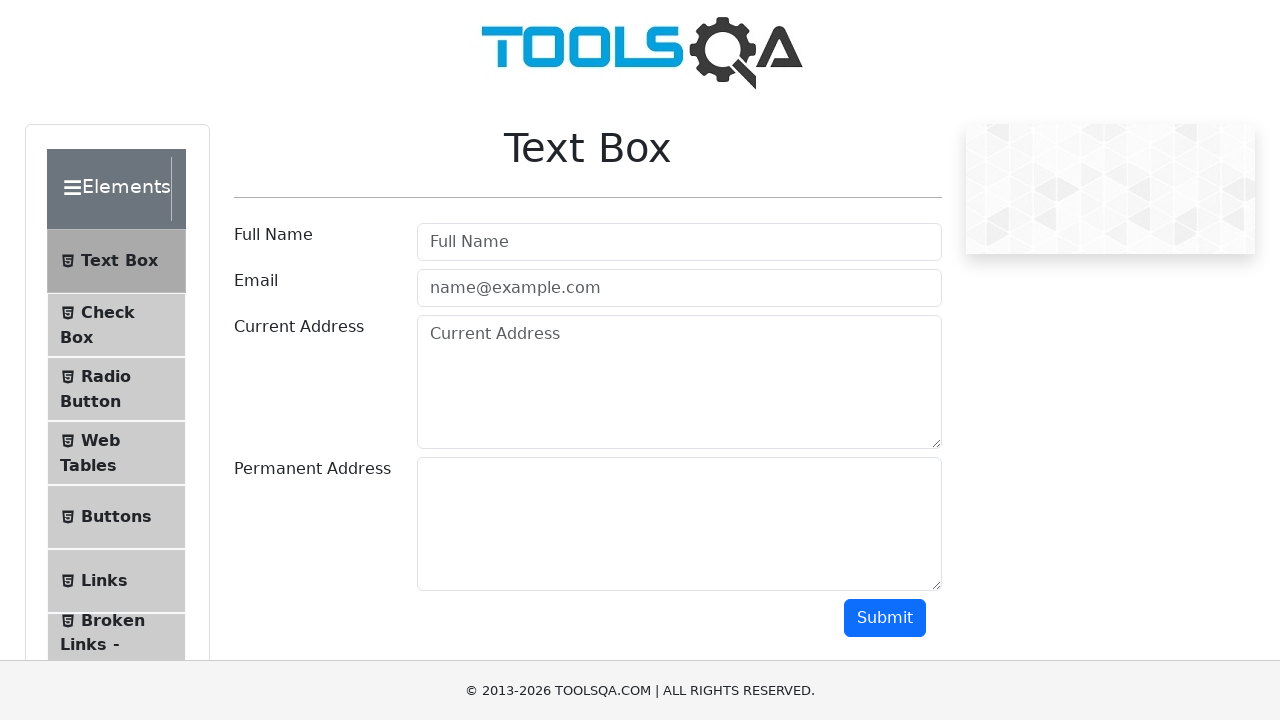

Filled user name field with 'Maria Santos' on #userName
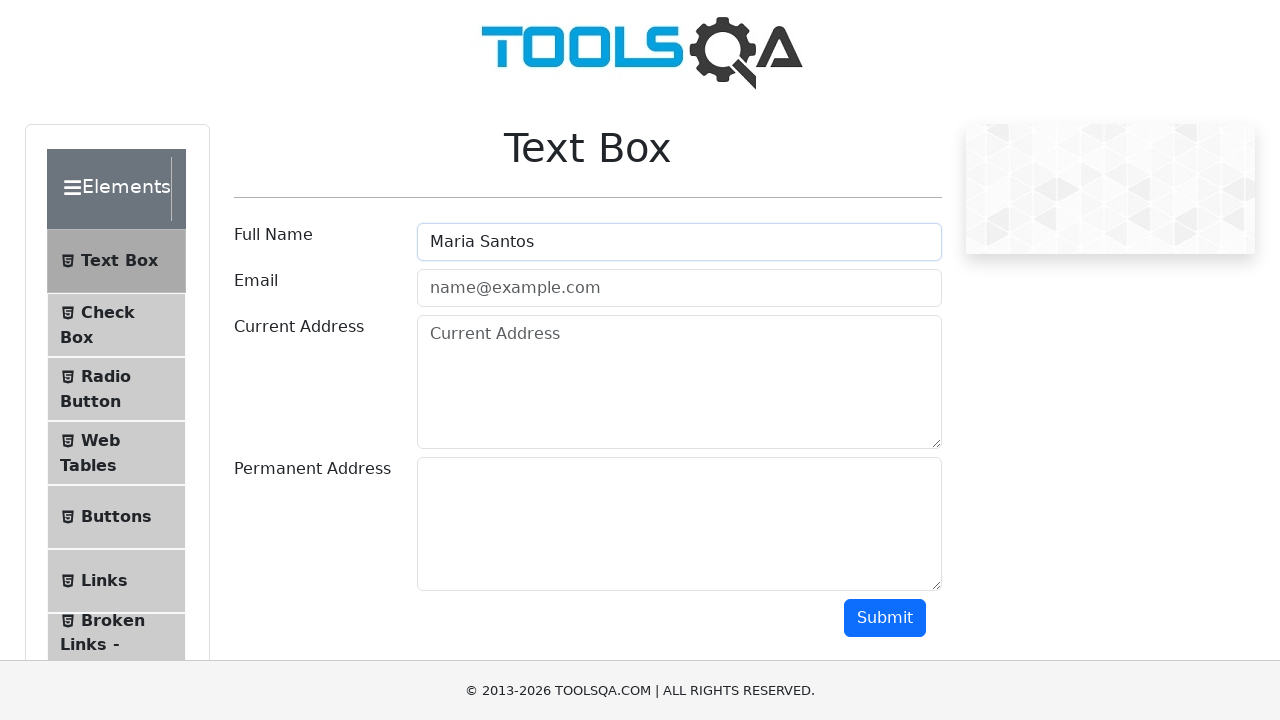

Filled email field with 'maria.santos@example.com' on #userEmail
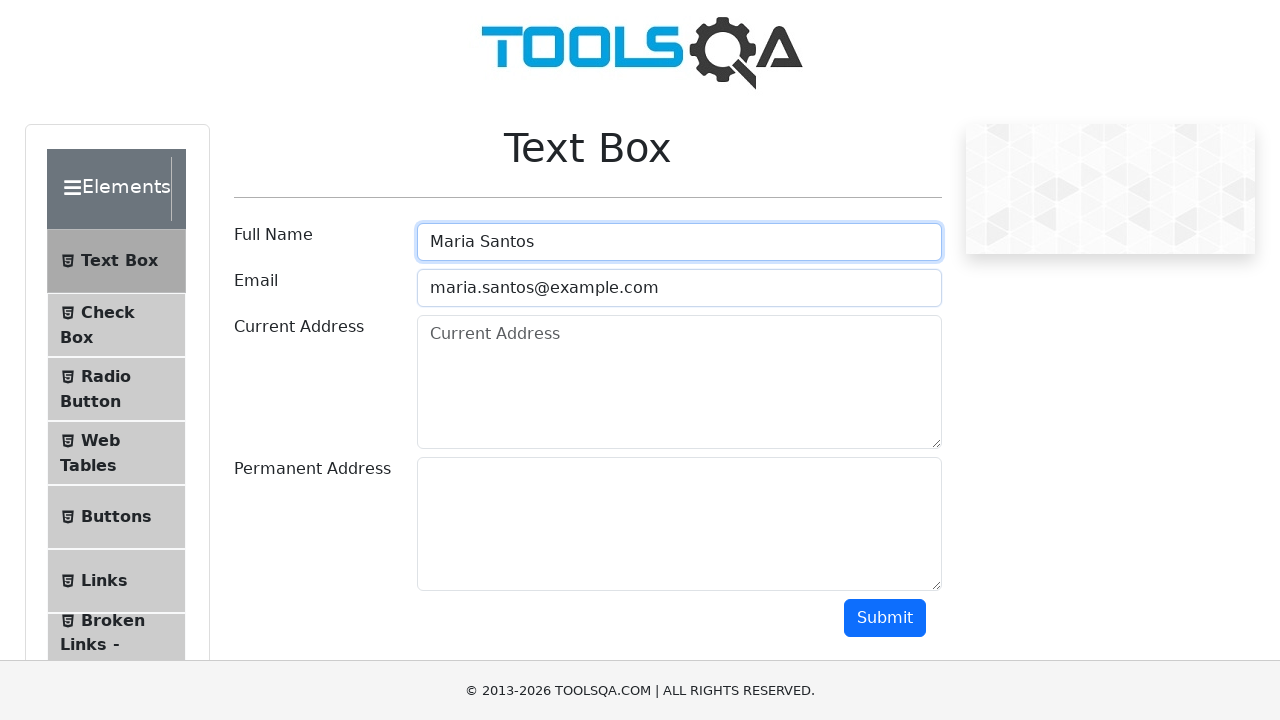

Filled current address field with '123 Main Street, Austin TX' on #currentAddress
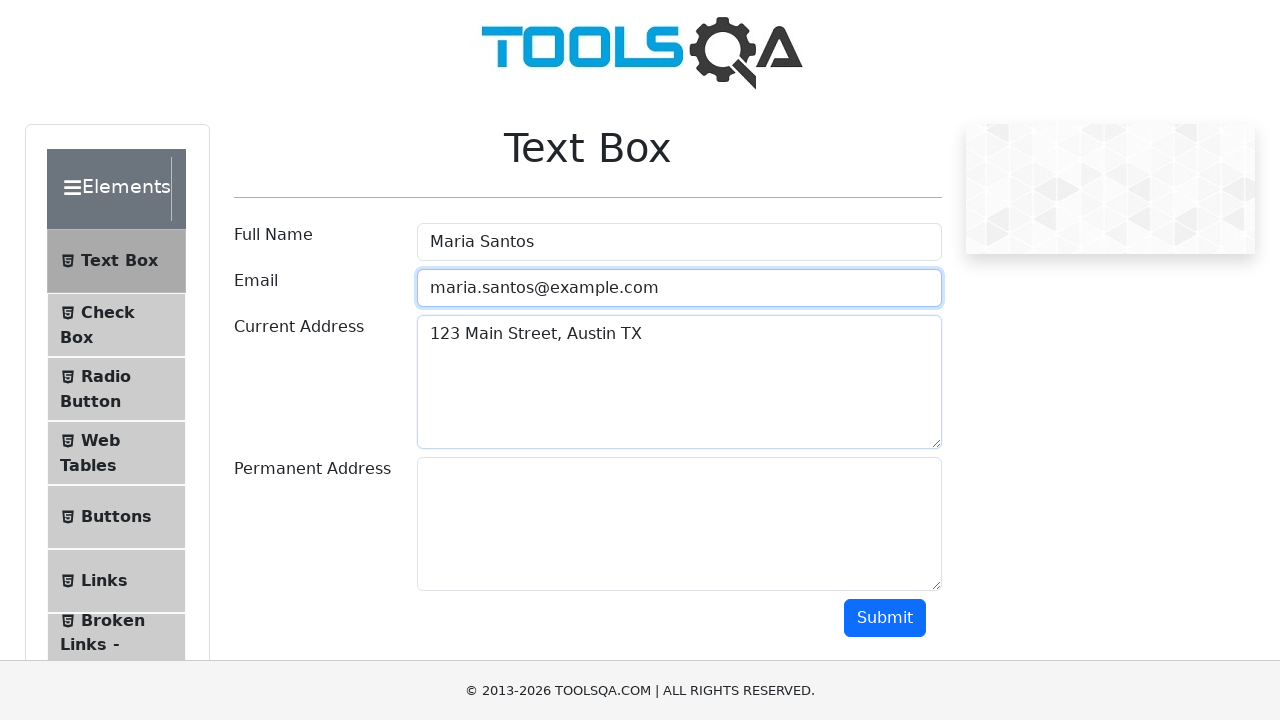

Filled permanent address field with '456 Oak Avenue, Dallas TX' on #permanentAddress
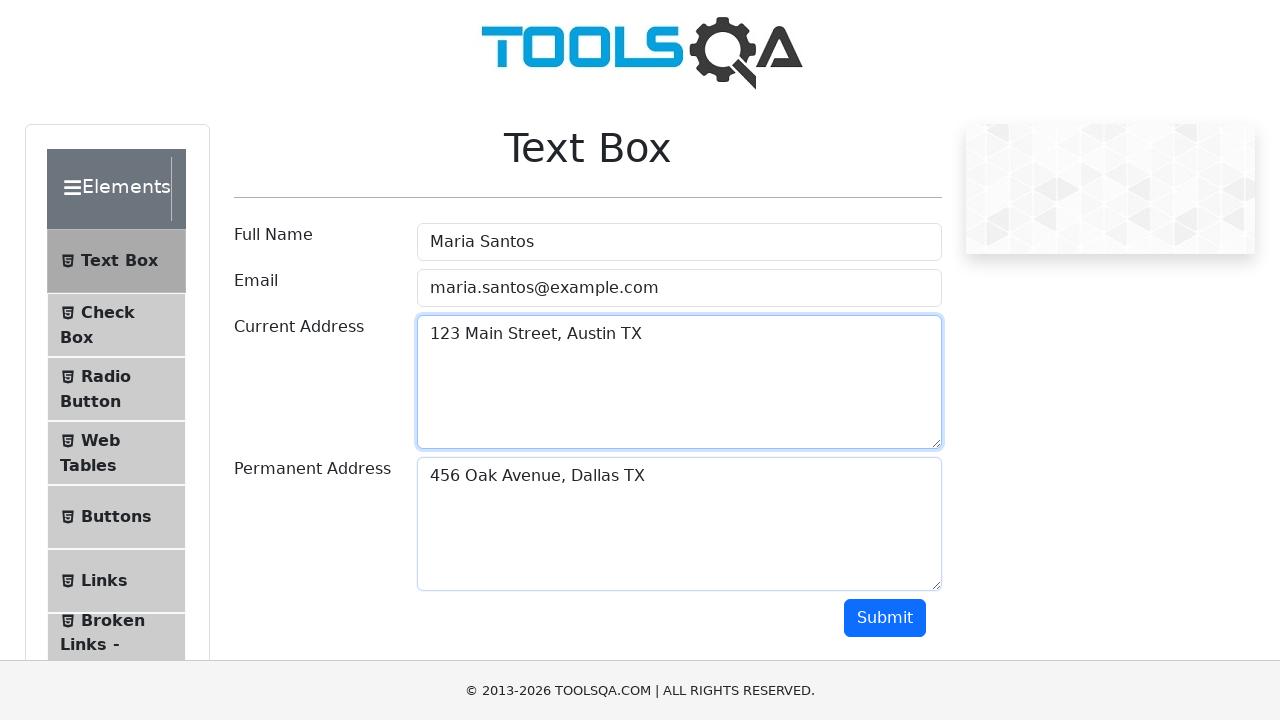

Clicked submit button to submit user information form at (885, 618) on #submit
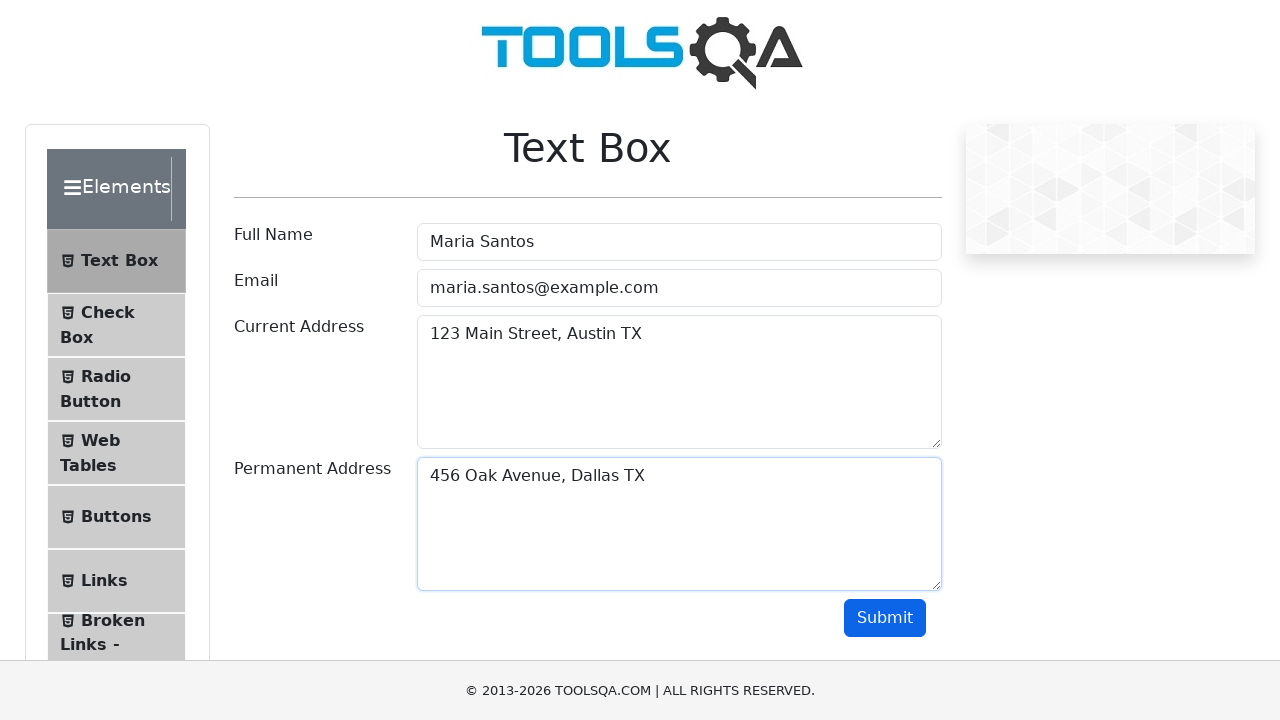

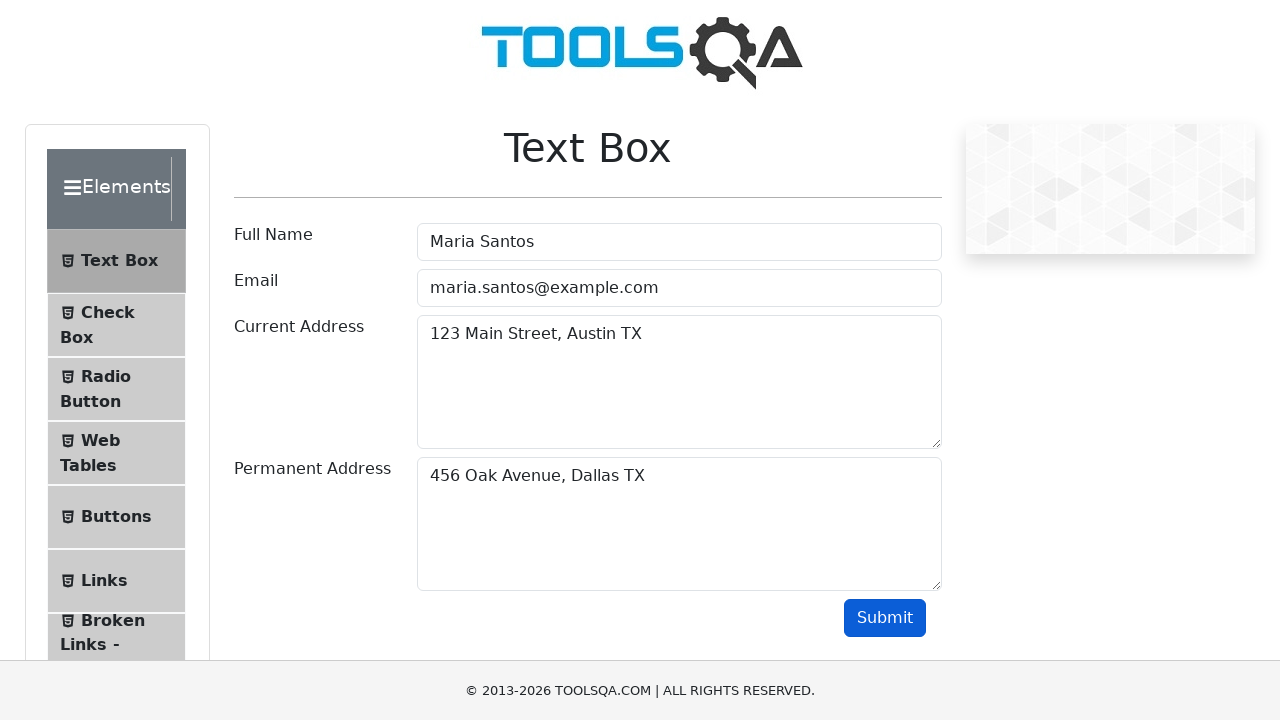